Tests scrolling to a specific element on the page using scrollIntoView

Starting URL: https://www.tutorialspoint.com/selenium/practice/scroll-down.php

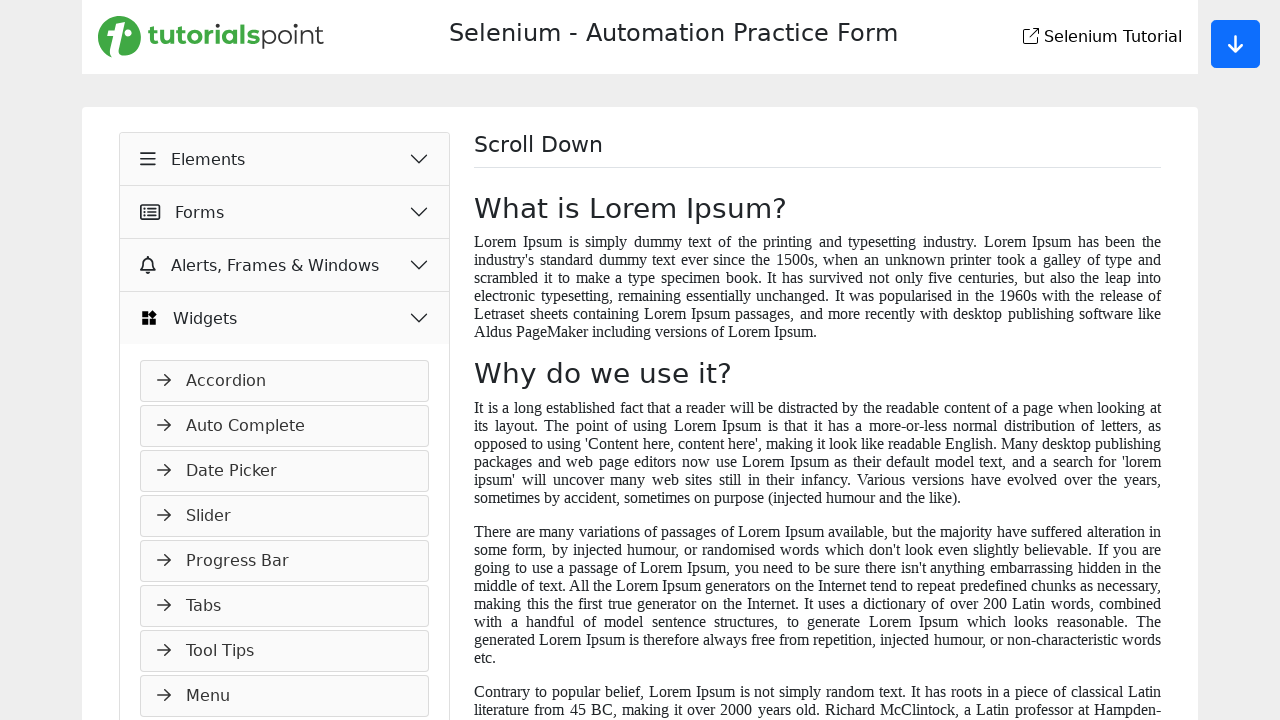

Located target element 'Where can I get some?' heading and scrolled it into view
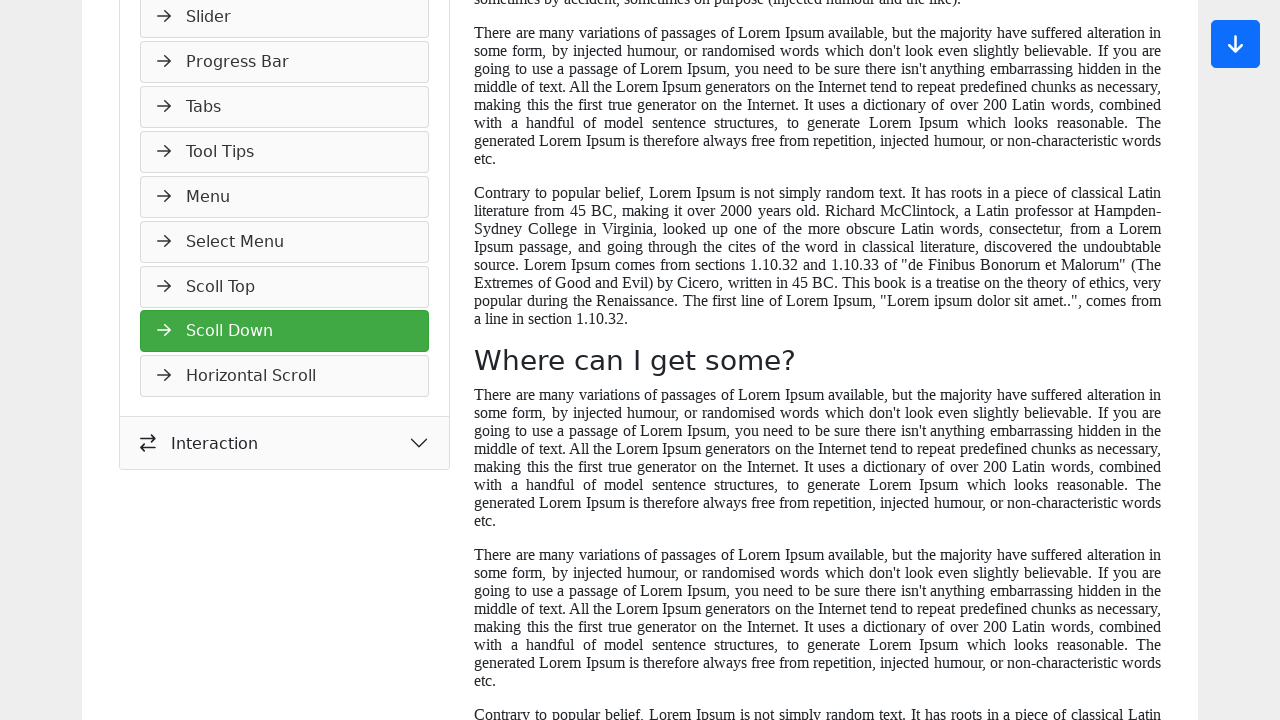

Waited for scroll animation to complete
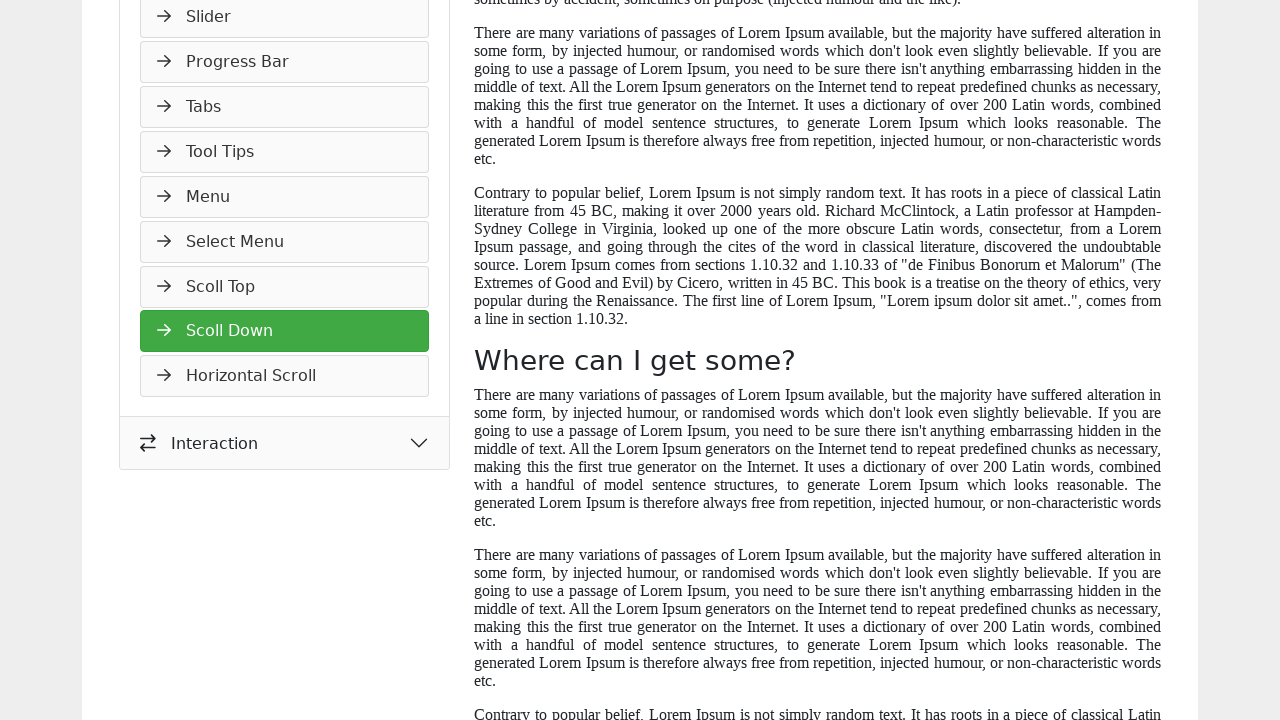

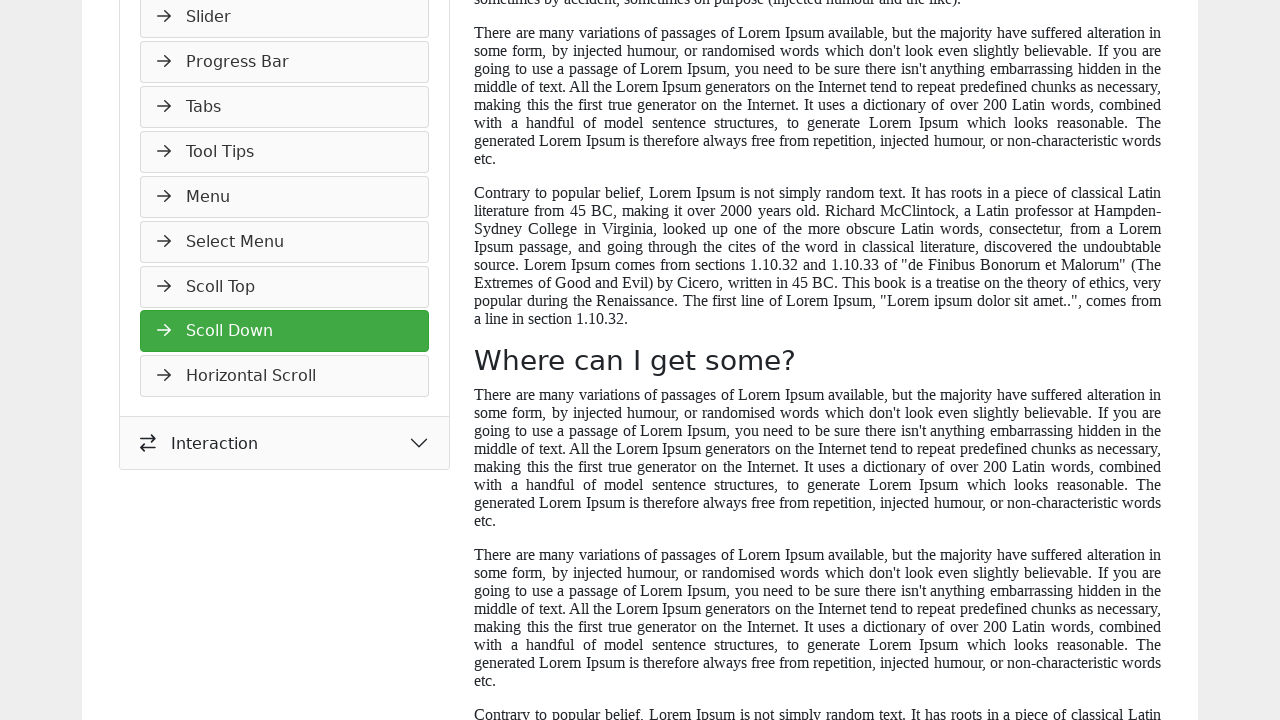